Tests button page by navigating to buttons section and verifying the primary button is visible

Starting URL: http://formy-project.herokuapp.com/

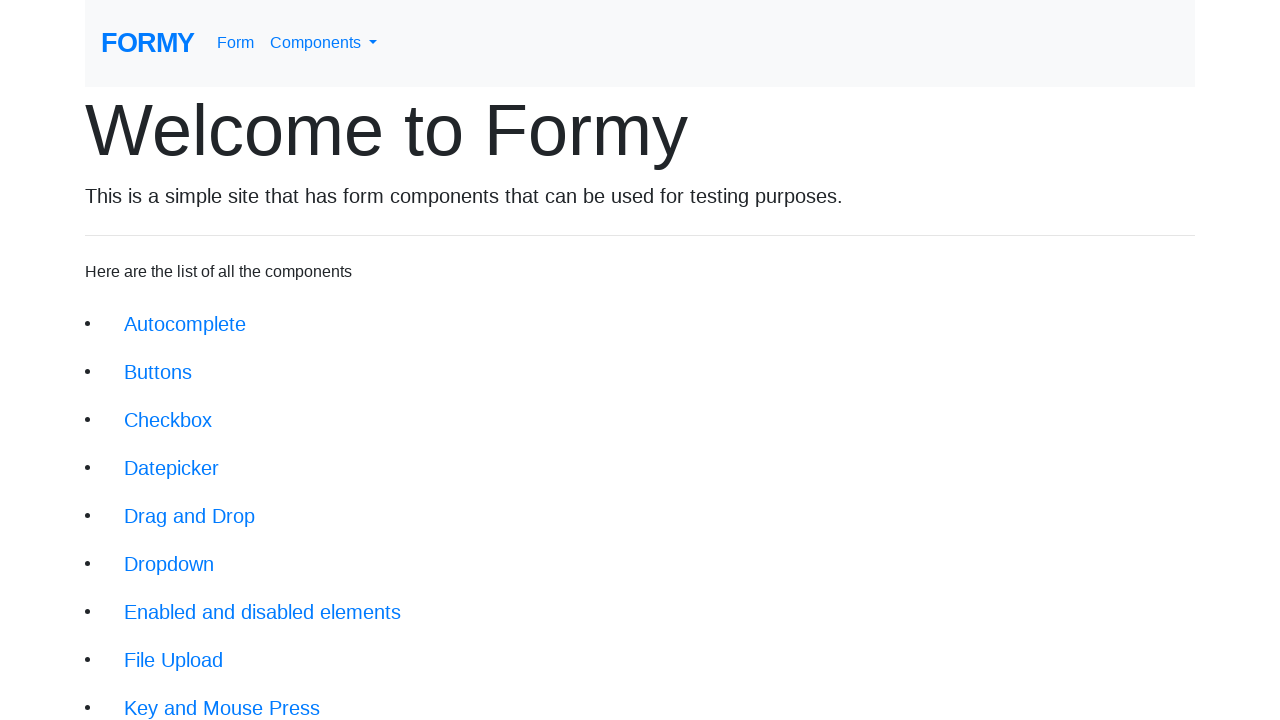

Clicked on Buttons link to navigate to buttons section at (158, 372) on a.btn.btn-lg[href='/buttons']
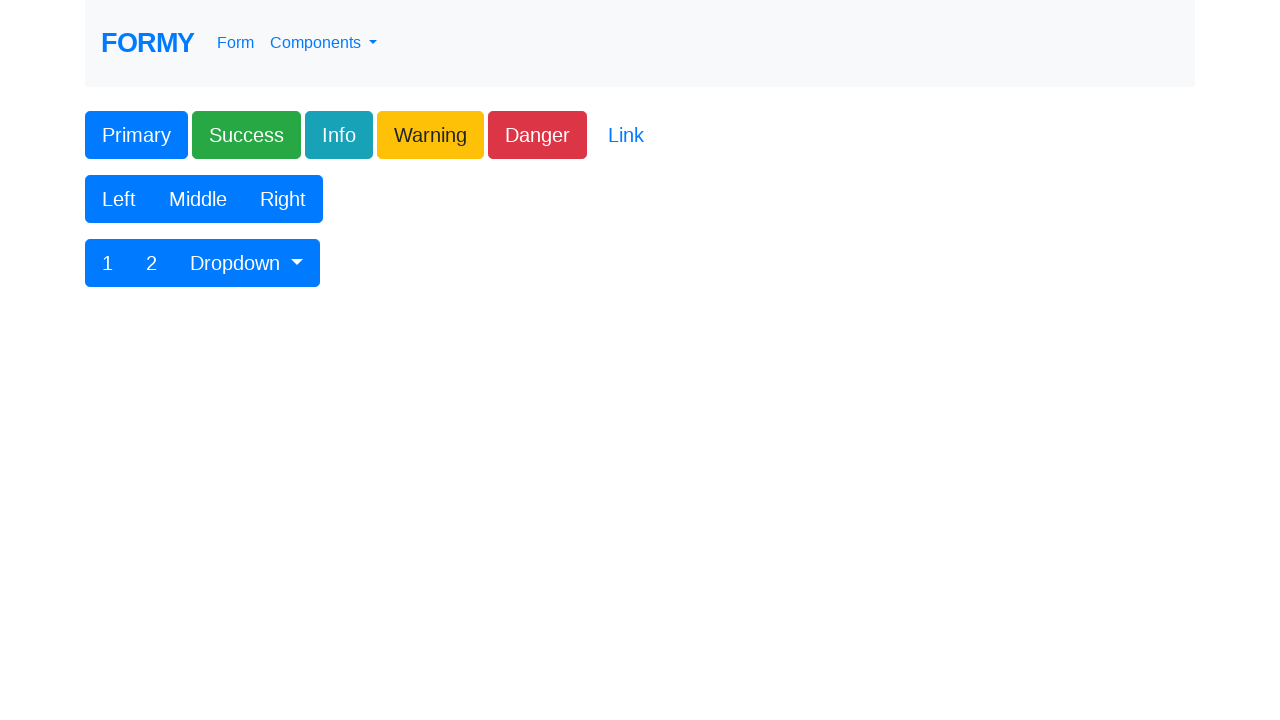

Primary button is now visible on the page
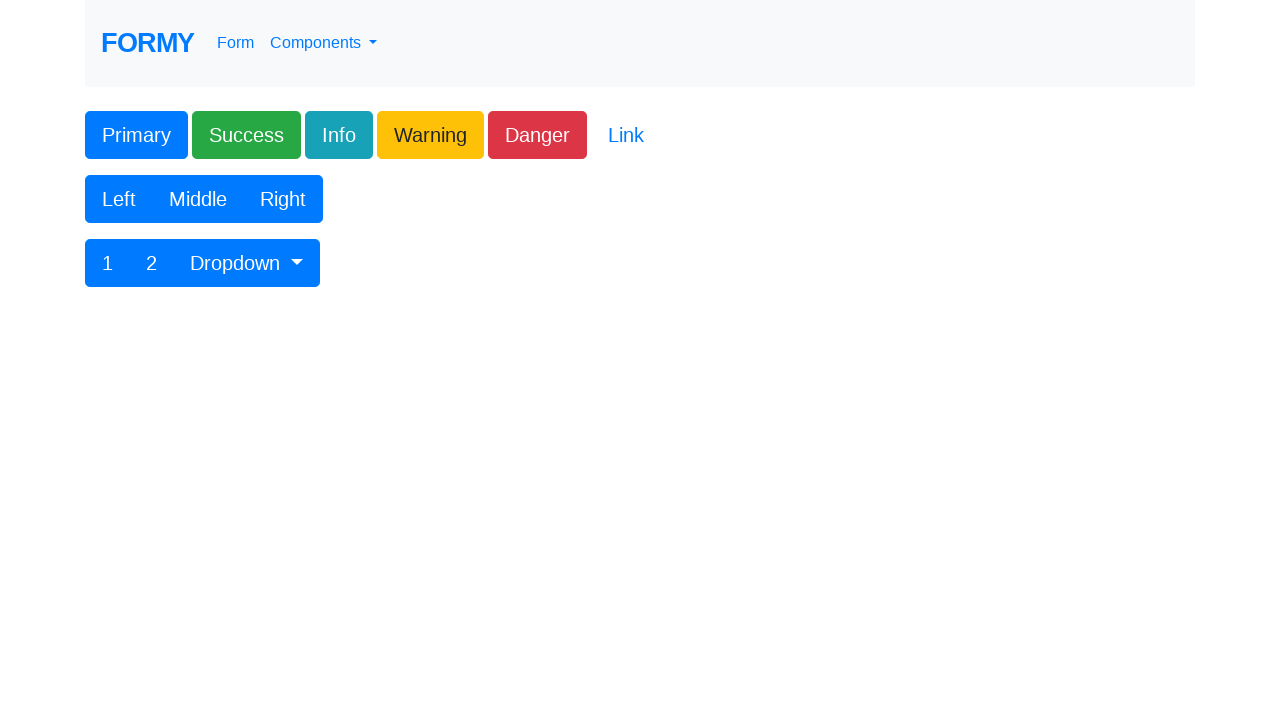

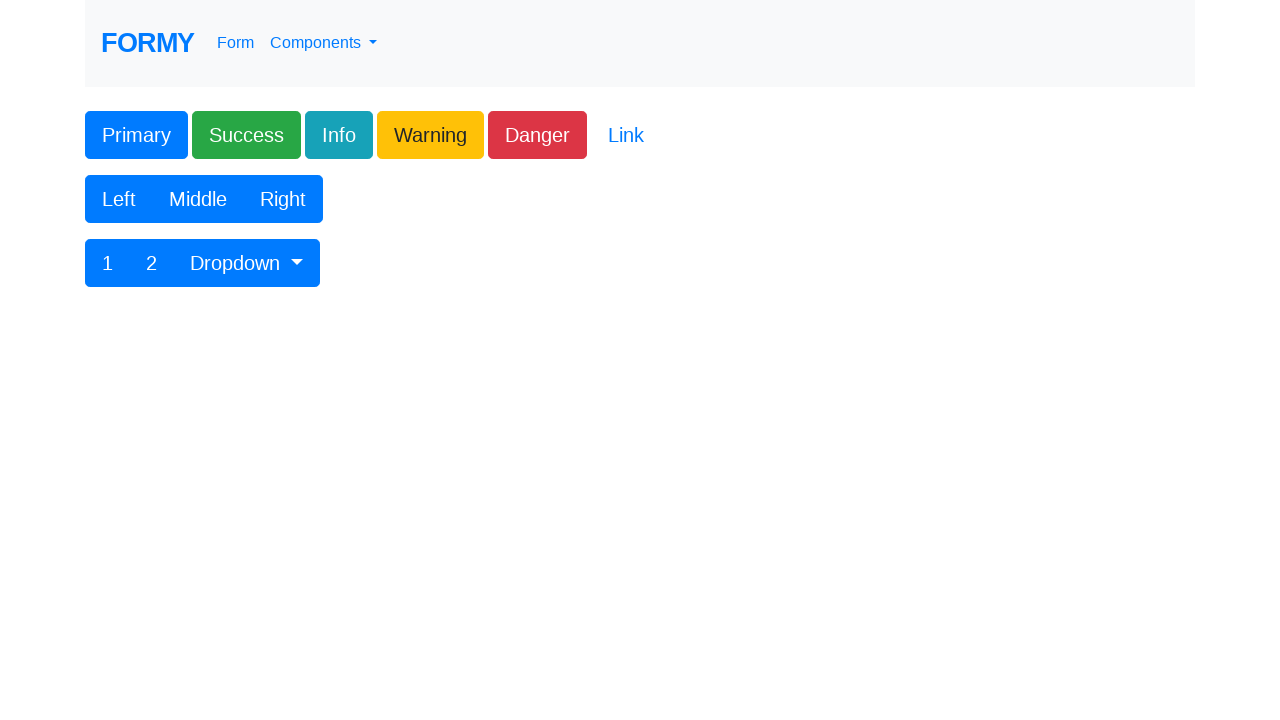